Loads an animal fluency test page and verifies that key JavaScript functions are properly defined on the page

Starting URL: https://psykim.github.io/CFTADMIN/animal-fluency-test-v6.html

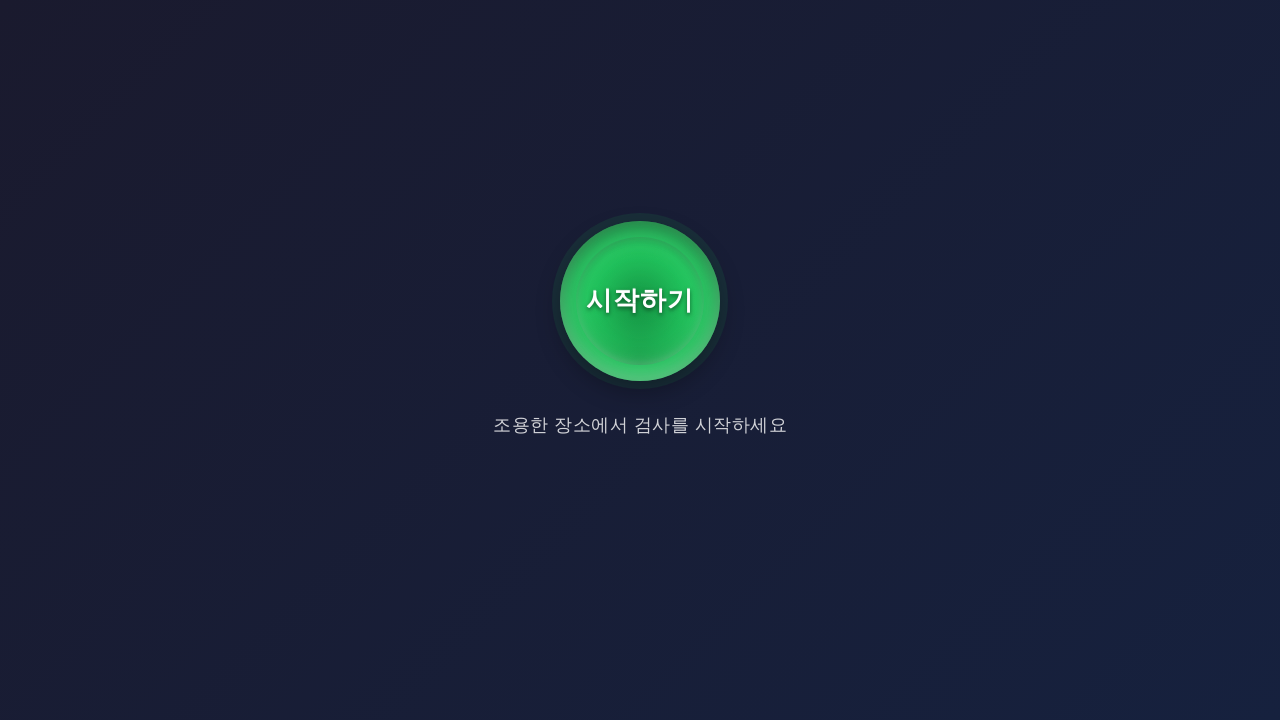

Navigated to animal fluency test page
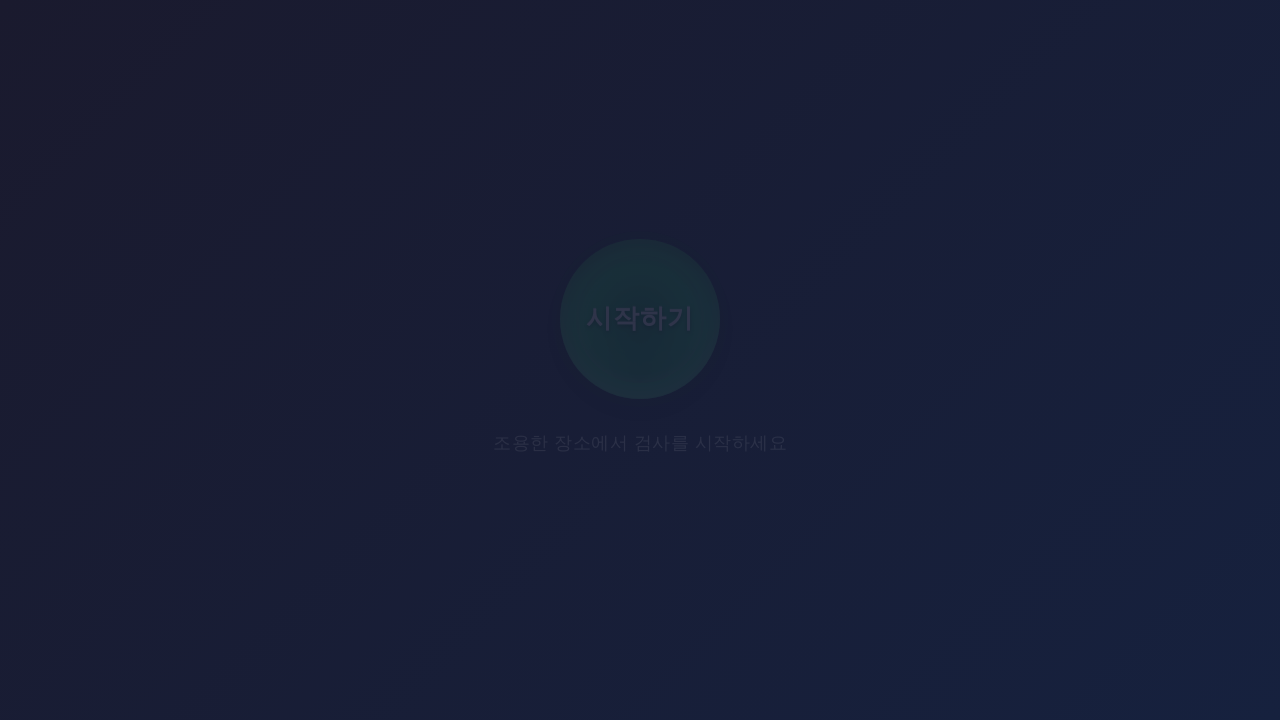

Page reached networkidle load state
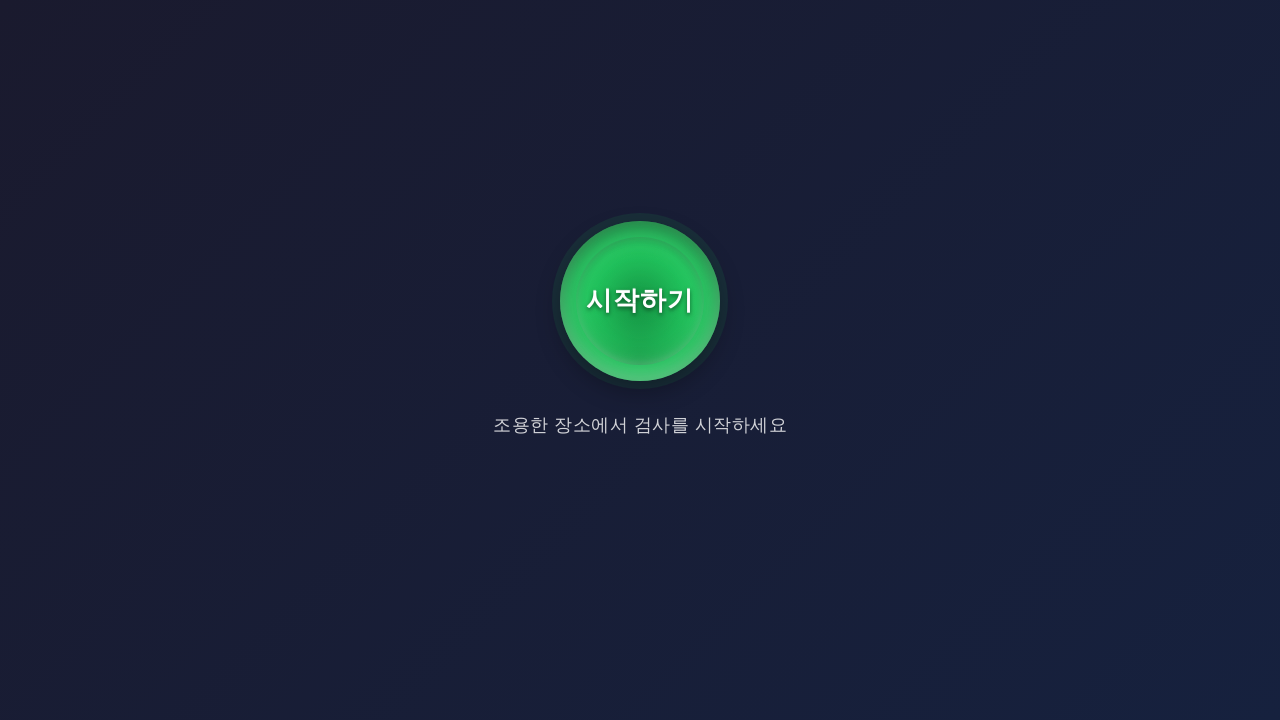

Evaluated JavaScript functions and verified their definitions: {'handleStartClick': 'function', 'startInstructions': 'function', 'playNextInQueue': 'function', 'speak': 'function'}
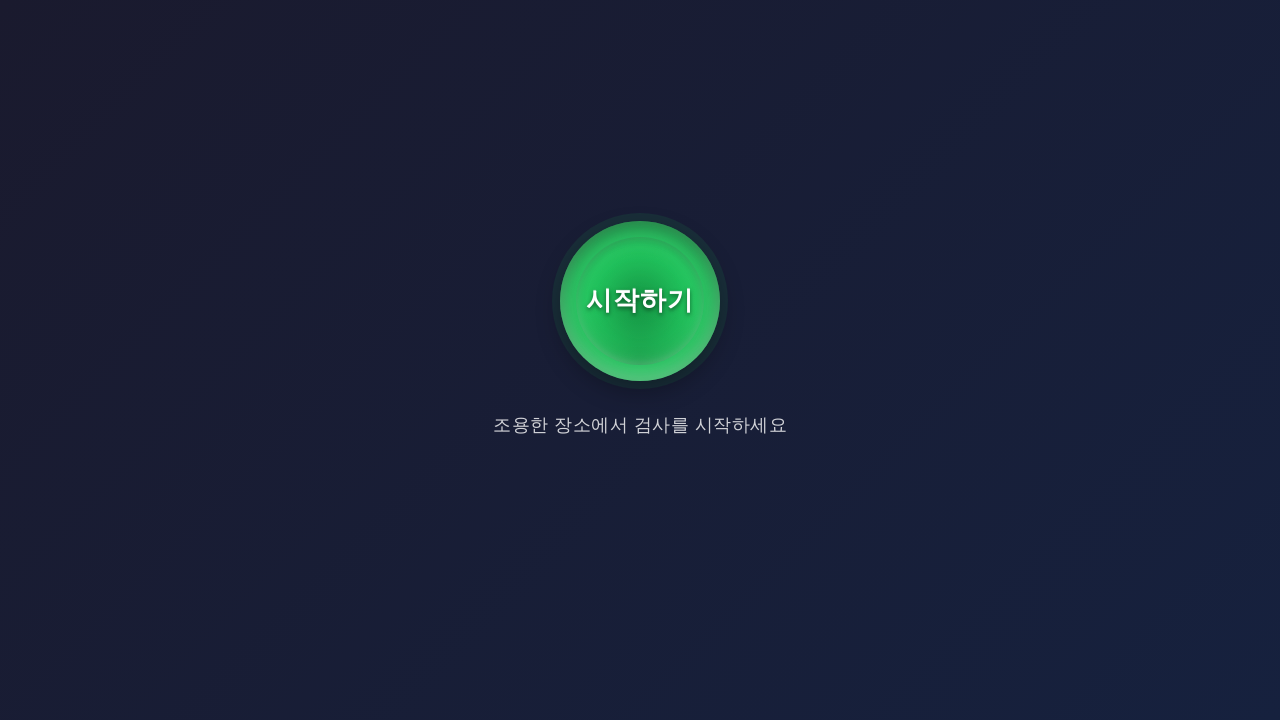

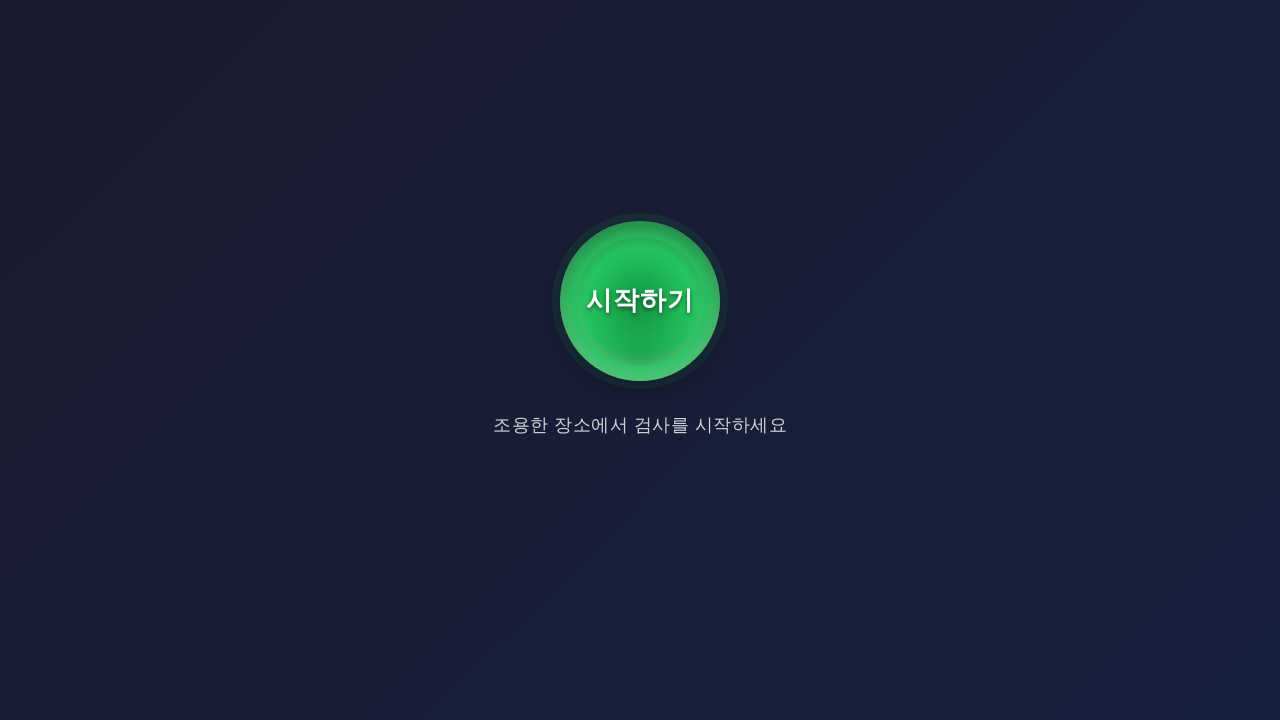